Tests window handling by opening a new window, switching to it, verifying content, then returning to the parent window

Starting URL: https://the-internet.herokuapp.com/windows

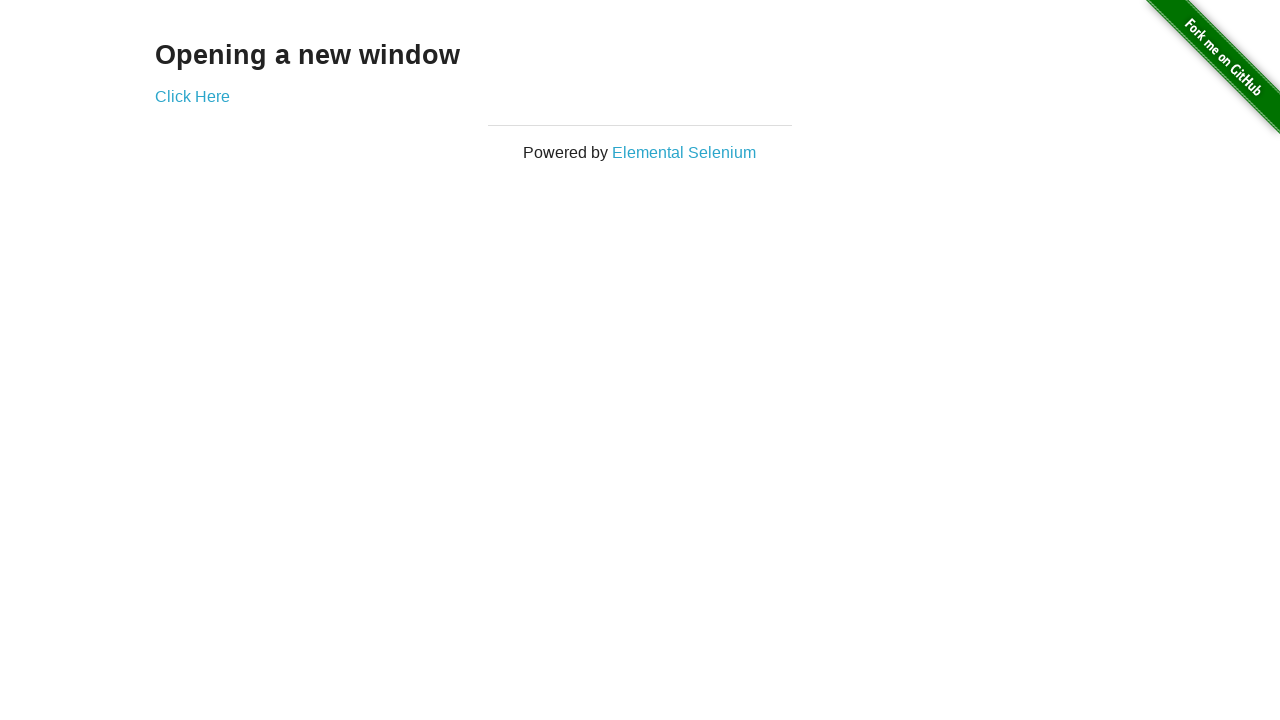

Clicked 'Click Here' link to open new window at (192, 96) on a:text('Click Here')
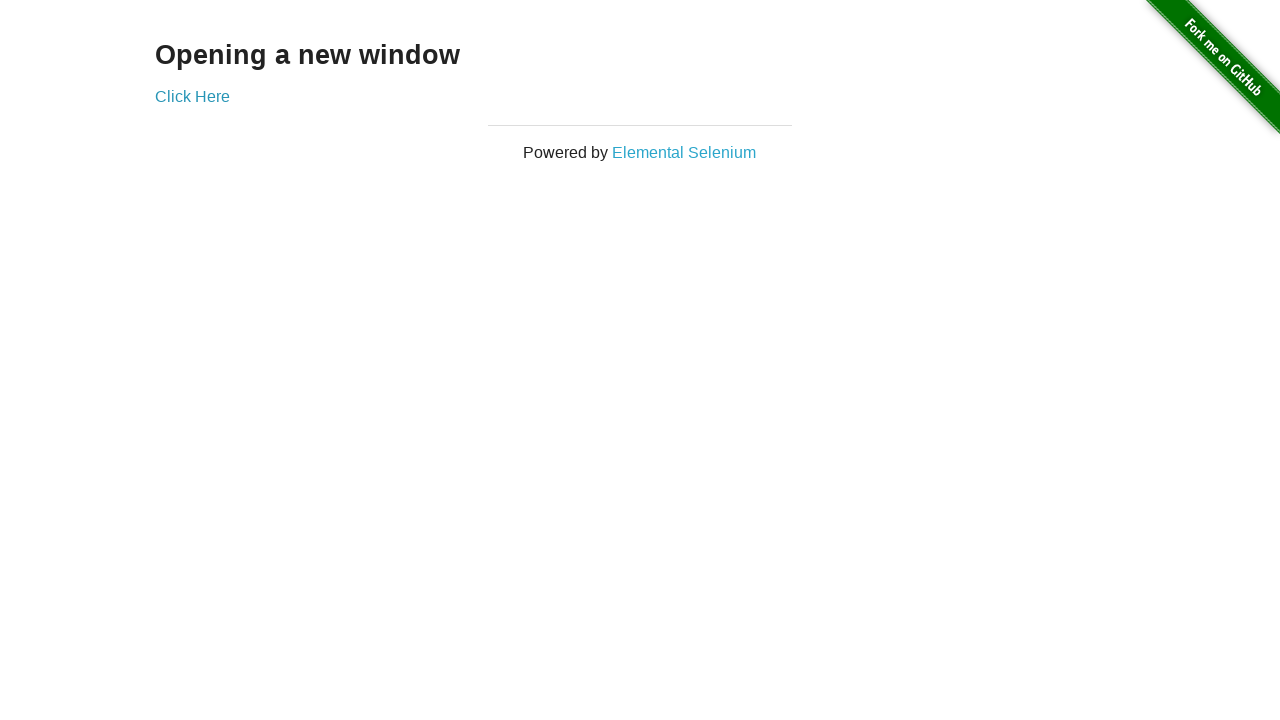

New window opened and captured
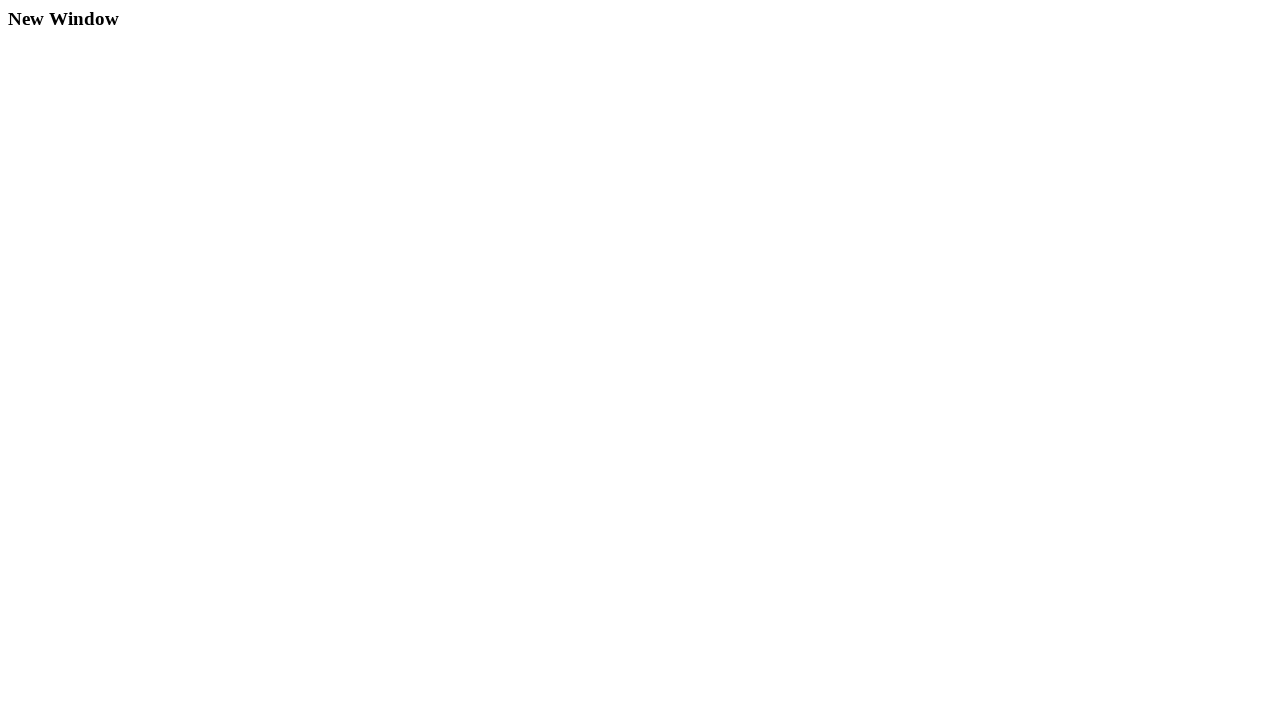

Verified 'New Window' heading is present in new window
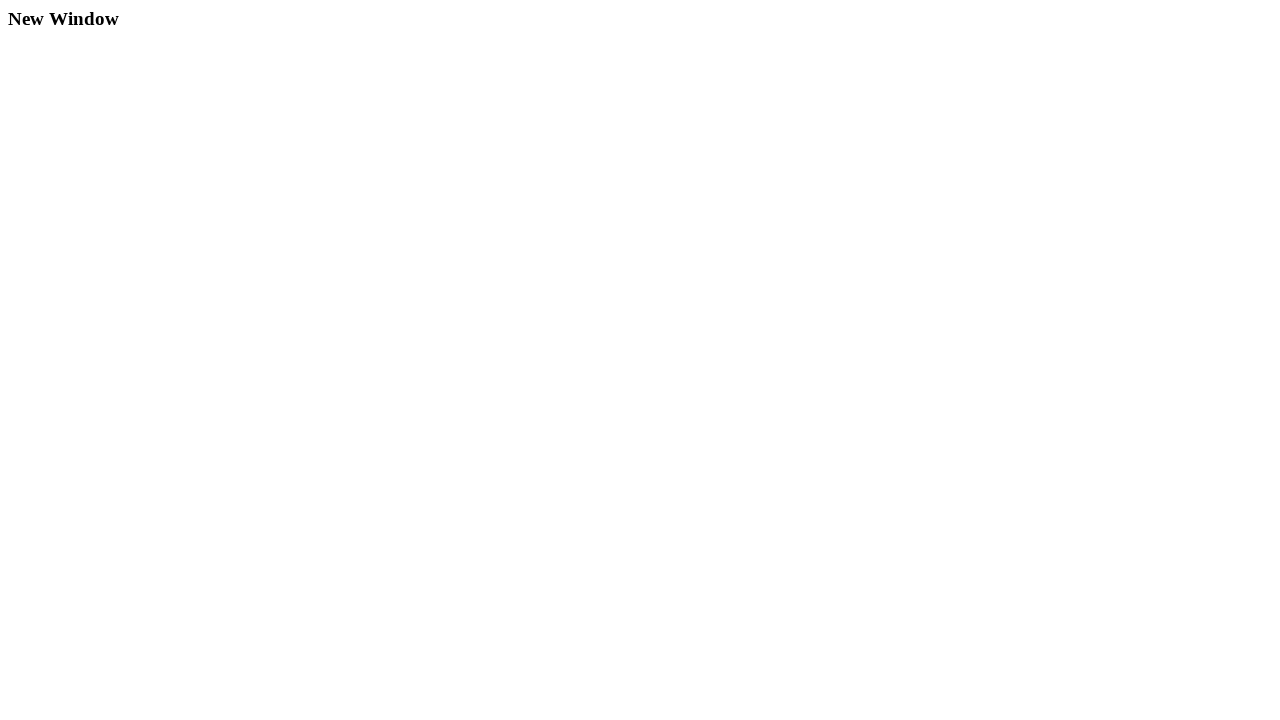

Closed the new window
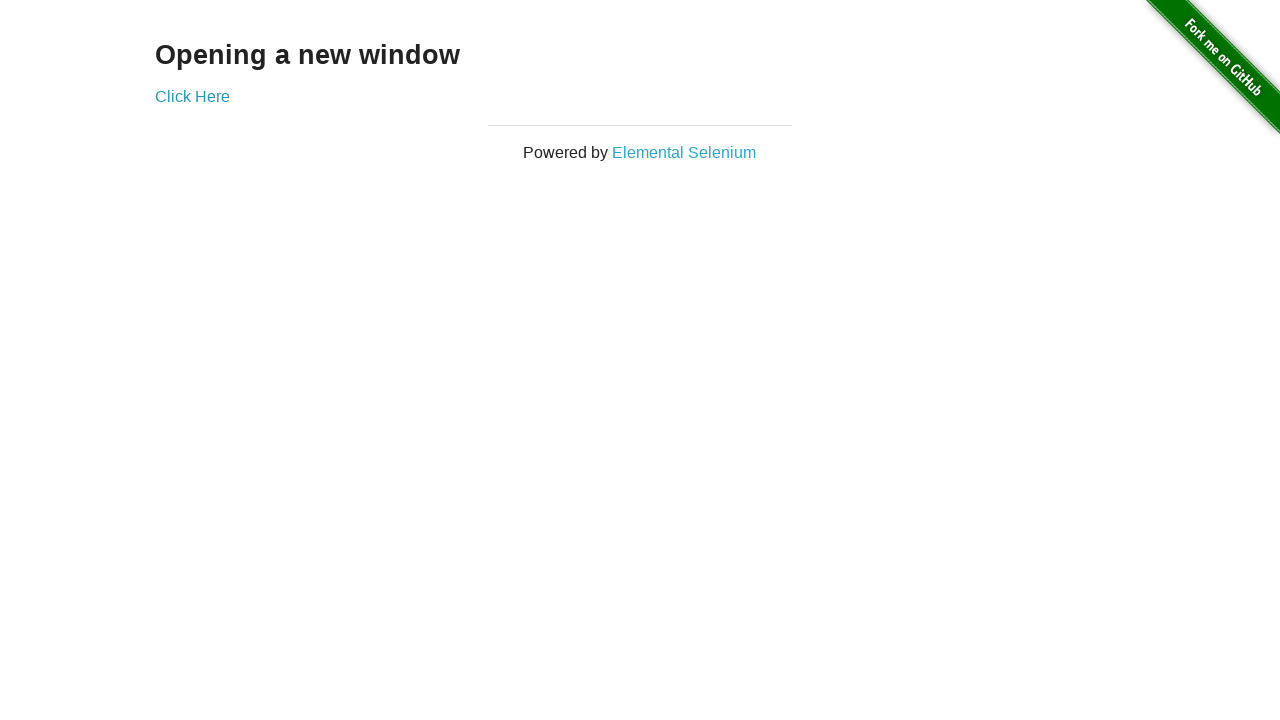

Verified parent window is still active with h3 heading present
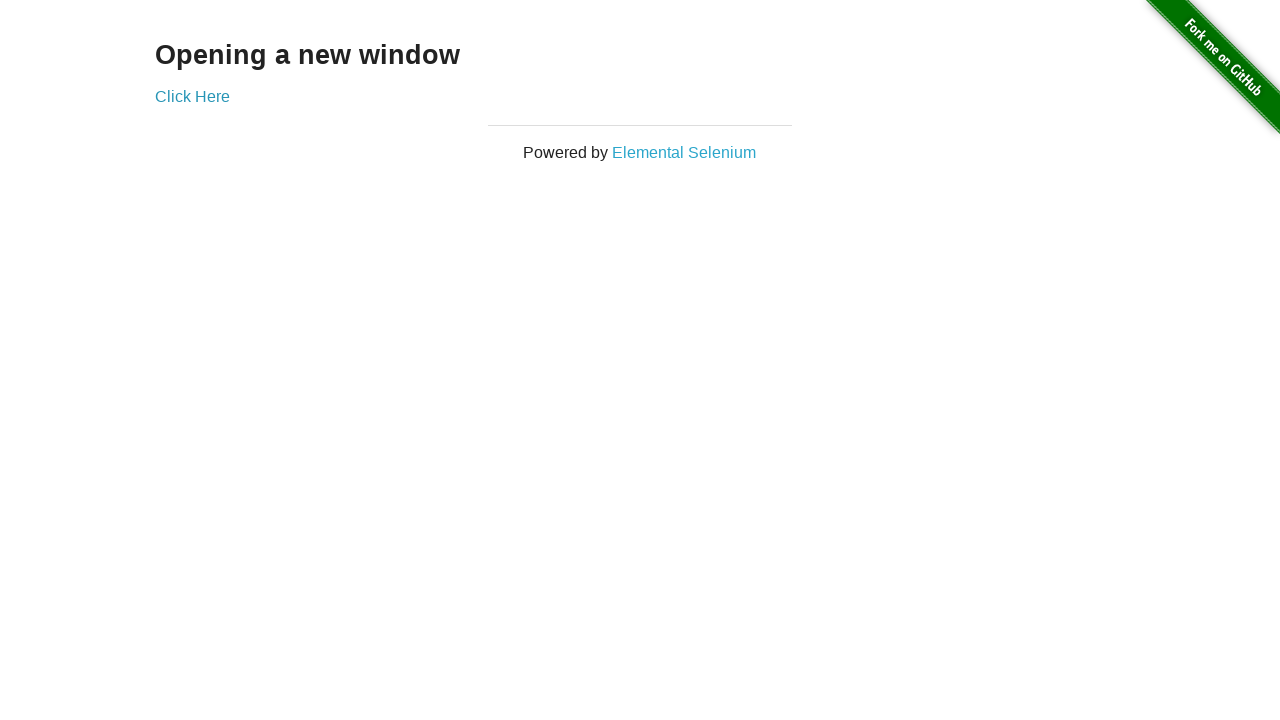

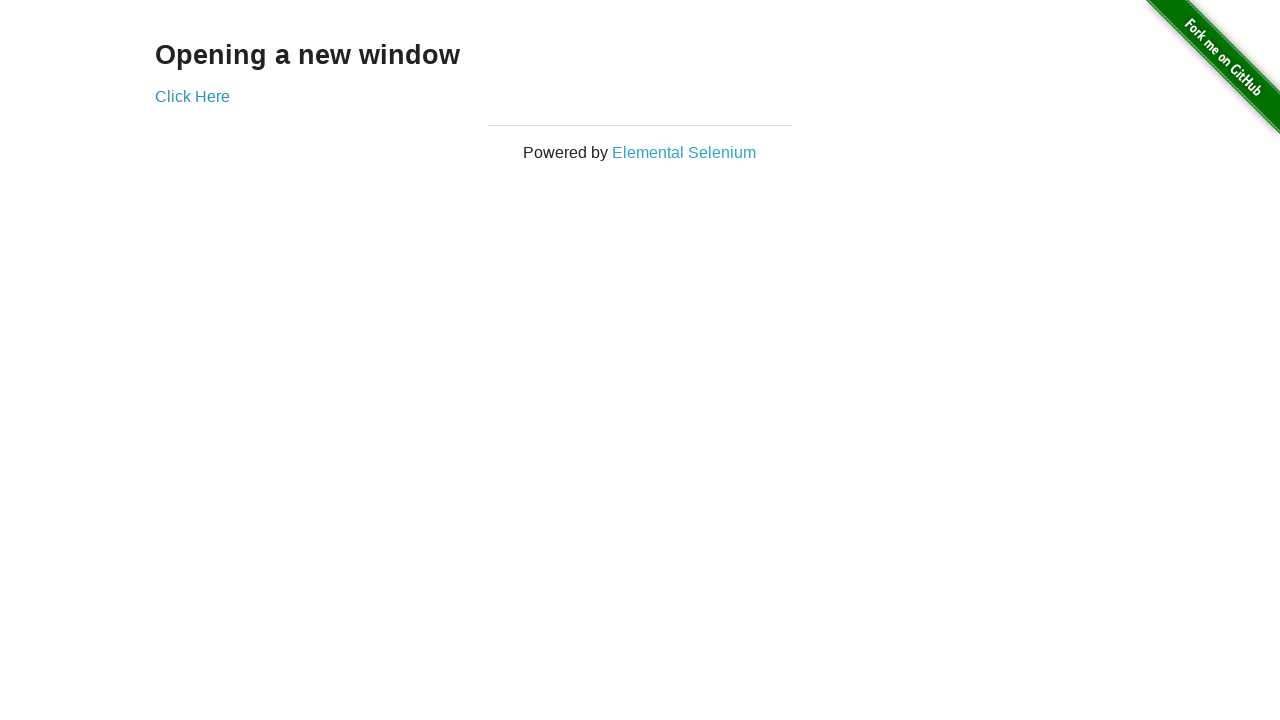